Navigates to ijmeet.com and verifies that a "Join Meeting" link element exists on the page by locating it and checking its tag name.

Starting URL: https://ijmeet.com/

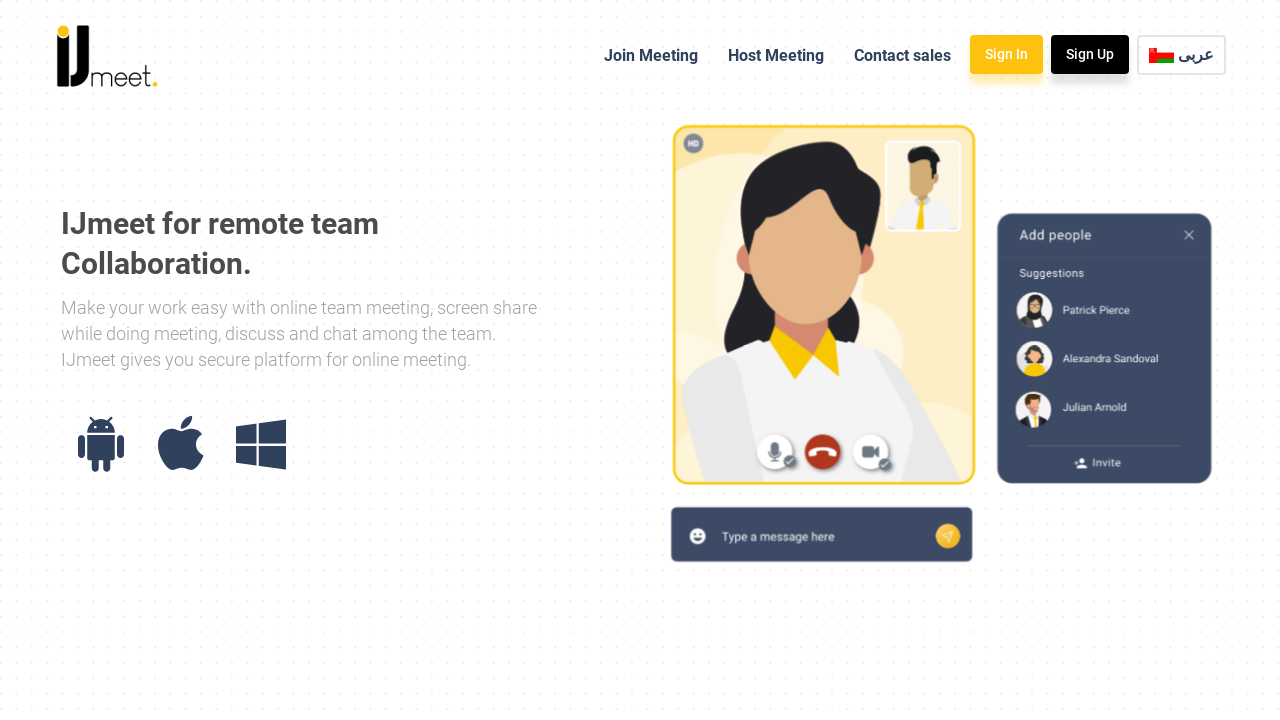

Navigated to https://ijmeet.com/
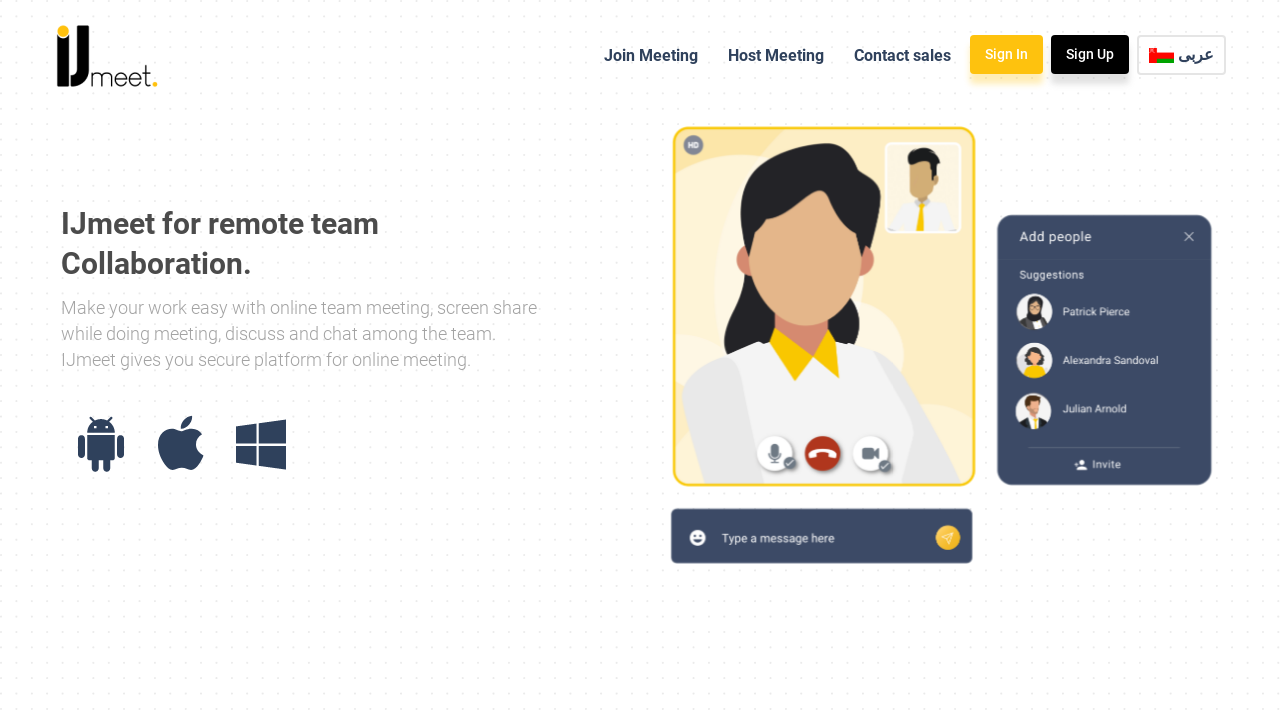

Located the 'Join Meeting' link element
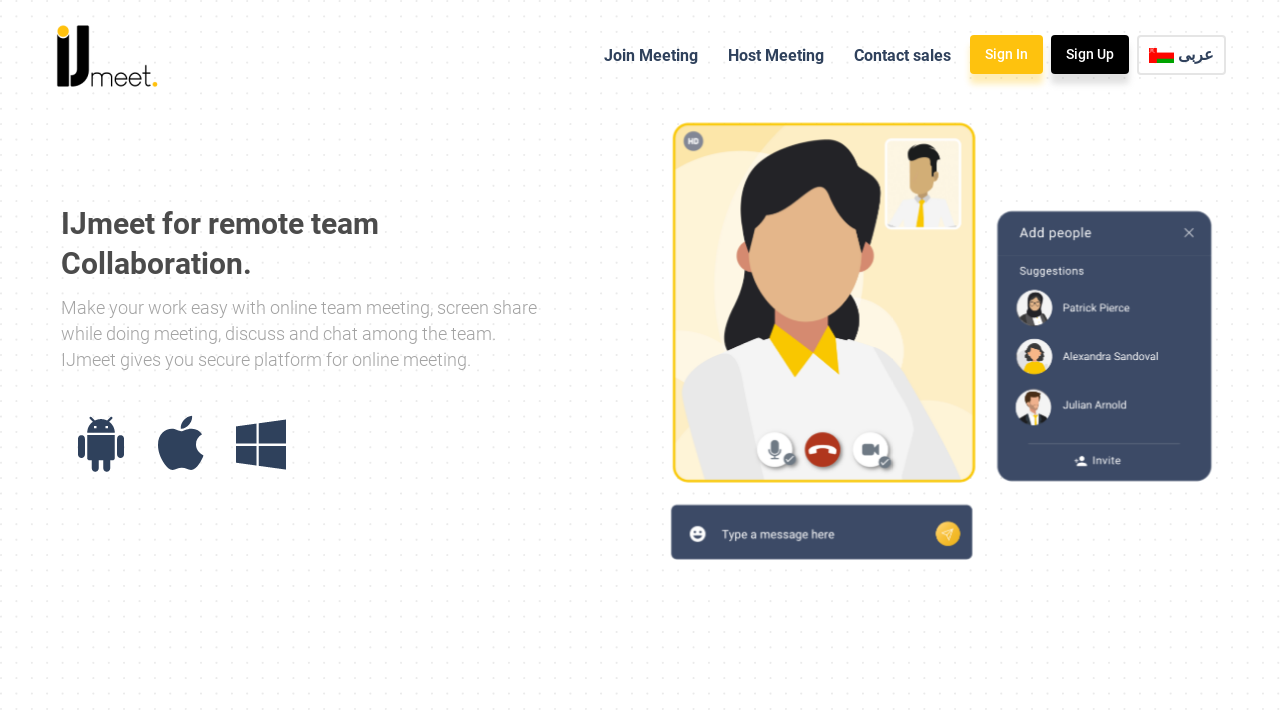

Verified the 'Join Meeting' link element is visible
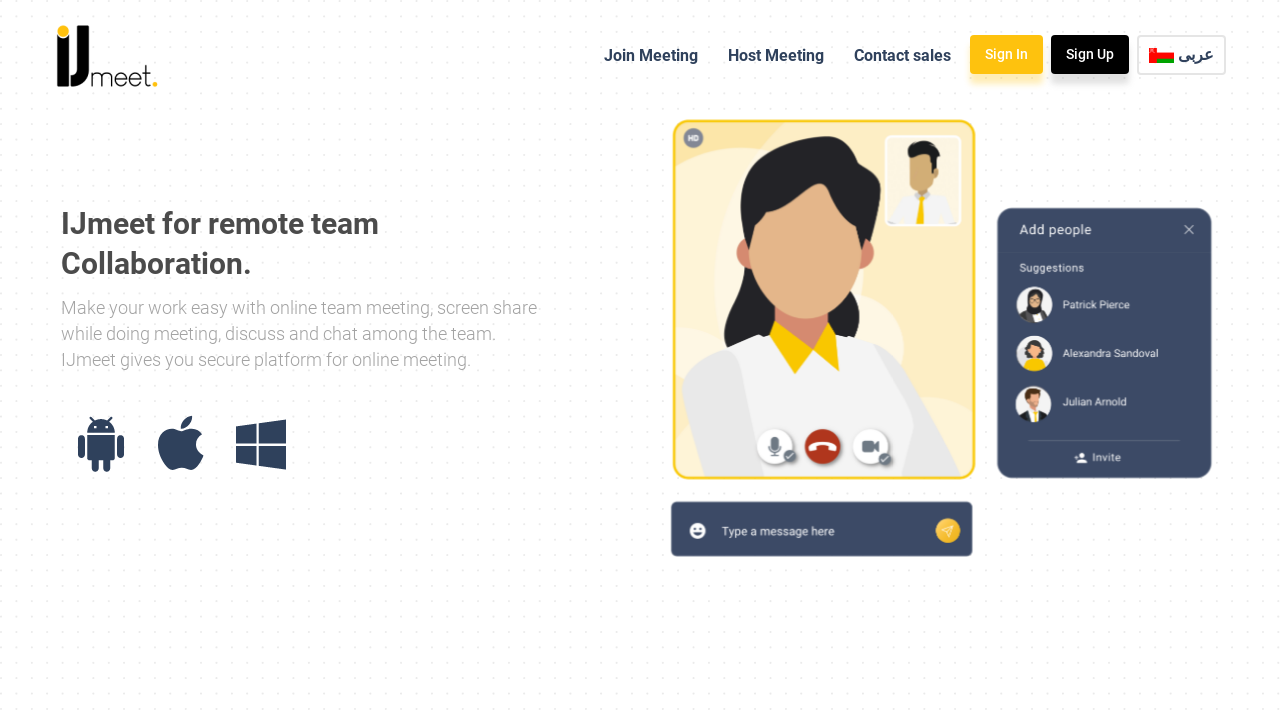

Retrieved tag name: a
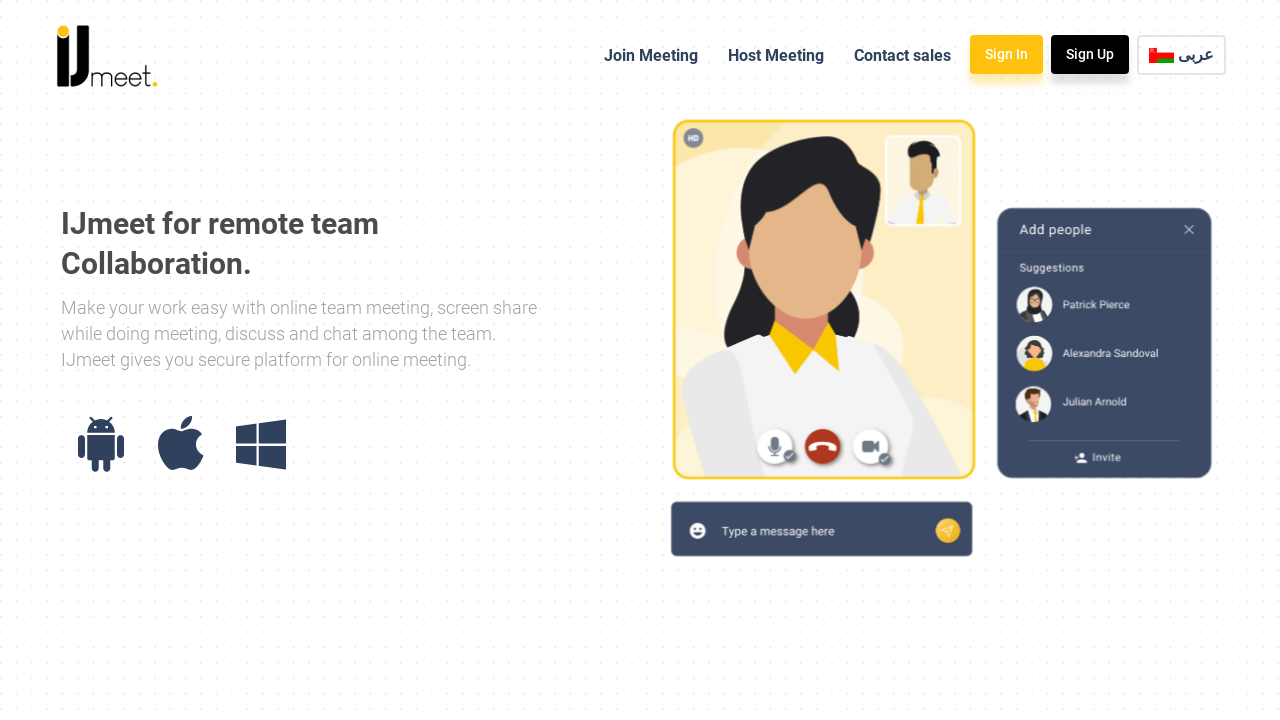

Printed tag name to console: a
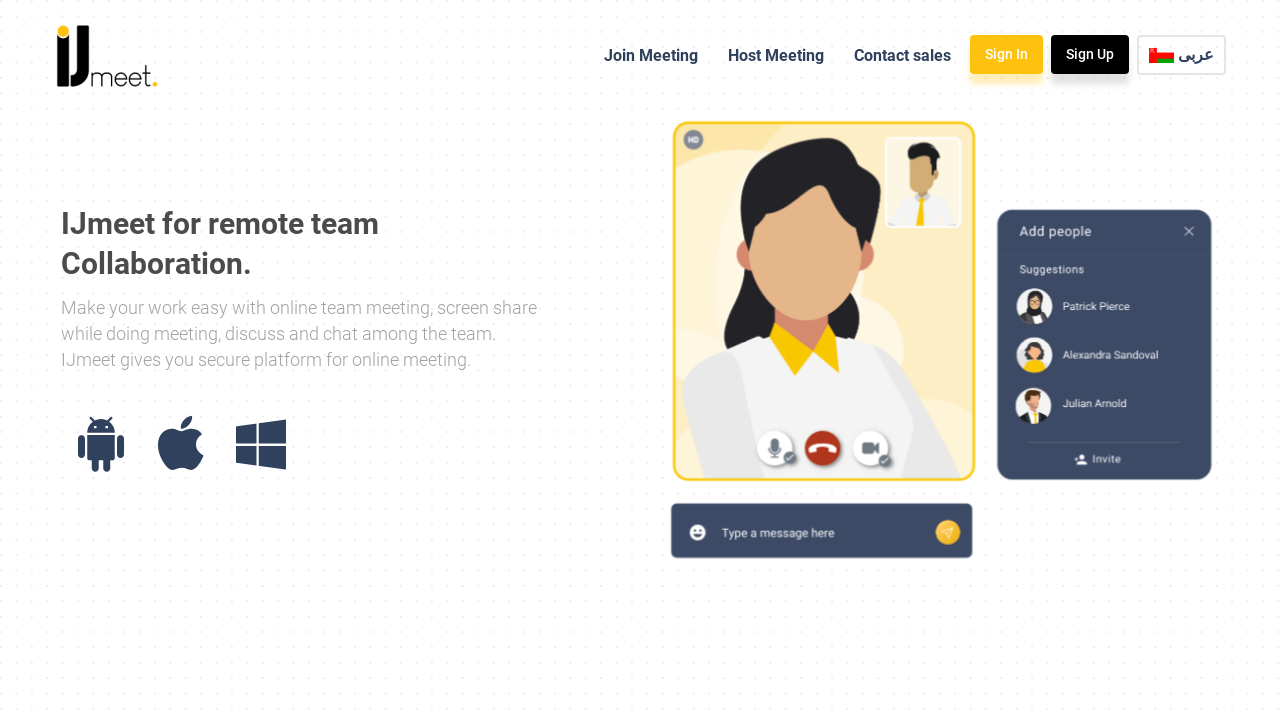

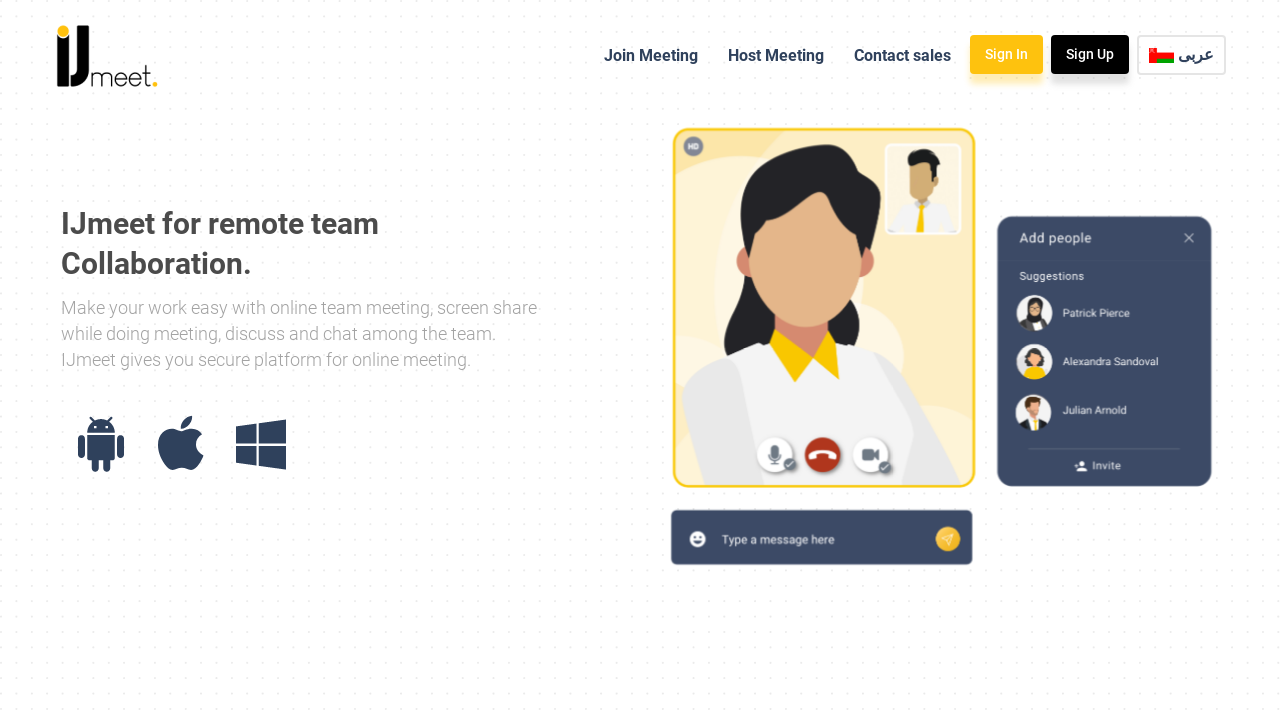